Tests toggling classes on box1 element by clicking a toggle button twice and verifying the class changes between 'active' and 'error'.

Starting URL: https://osstep.github.io/assertion_tohaveclass

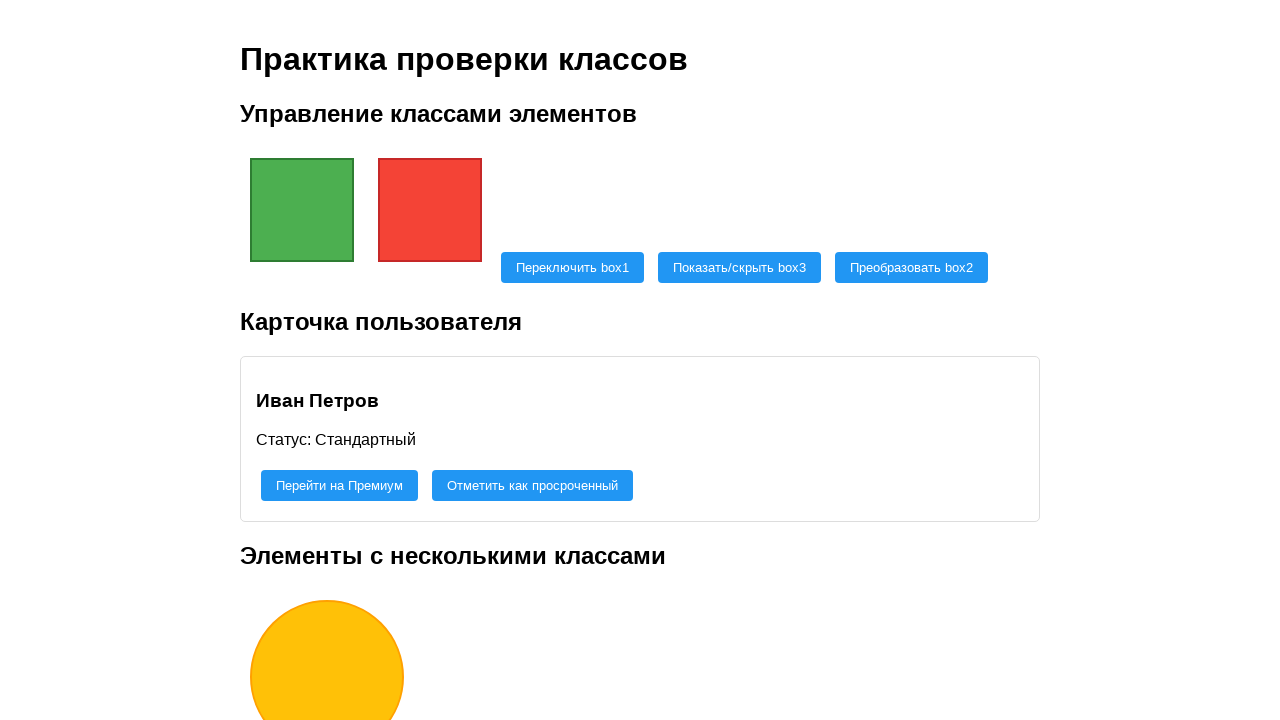

Waited for box1 element to be present
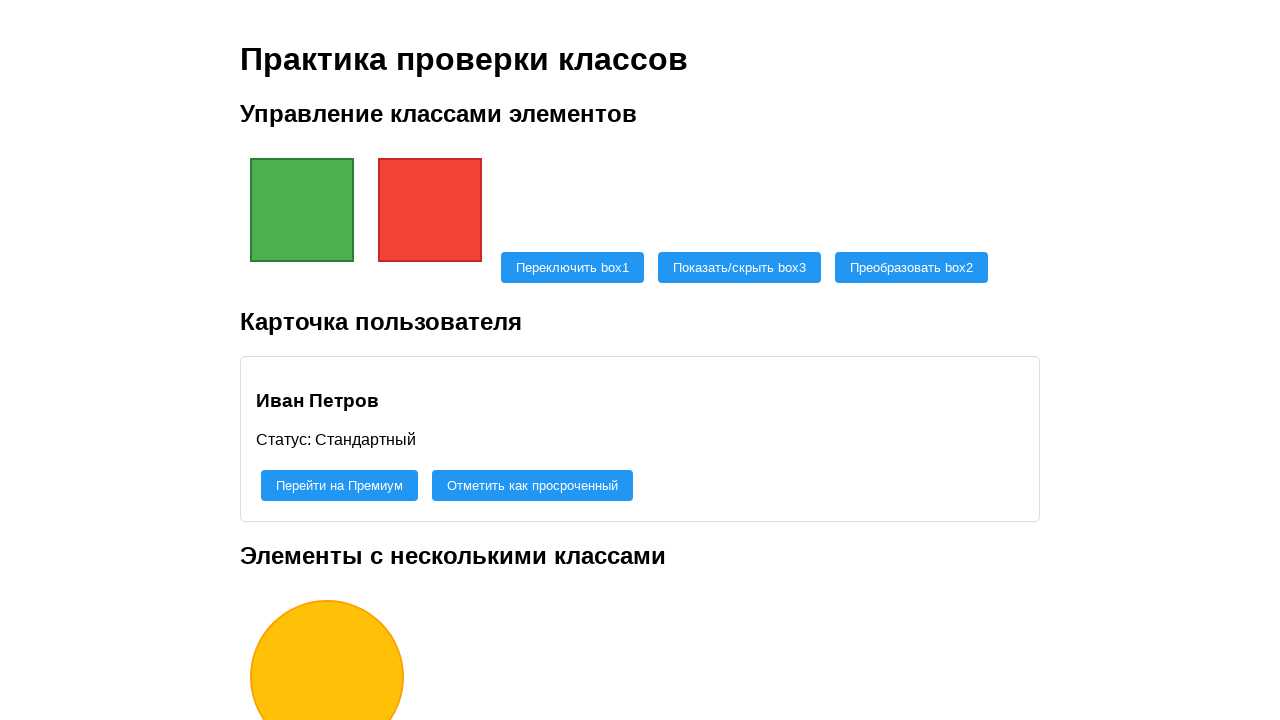

Clicked toggle button for box1 - class changed to 'active' at (572, 267) on internal:role=button[name="Переключить box1"i]
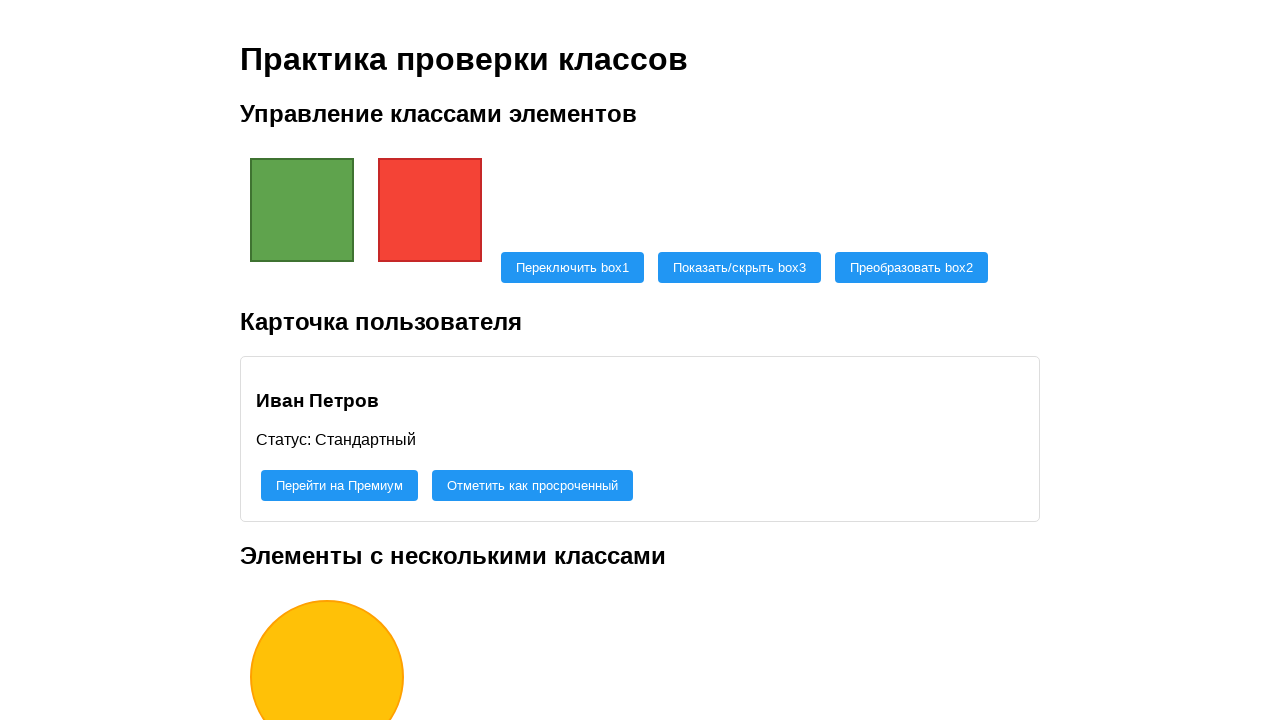

Clicked toggle button again - class changed to 'error' at (572, 267) on internal:role=button[name="Переключить box1"i]
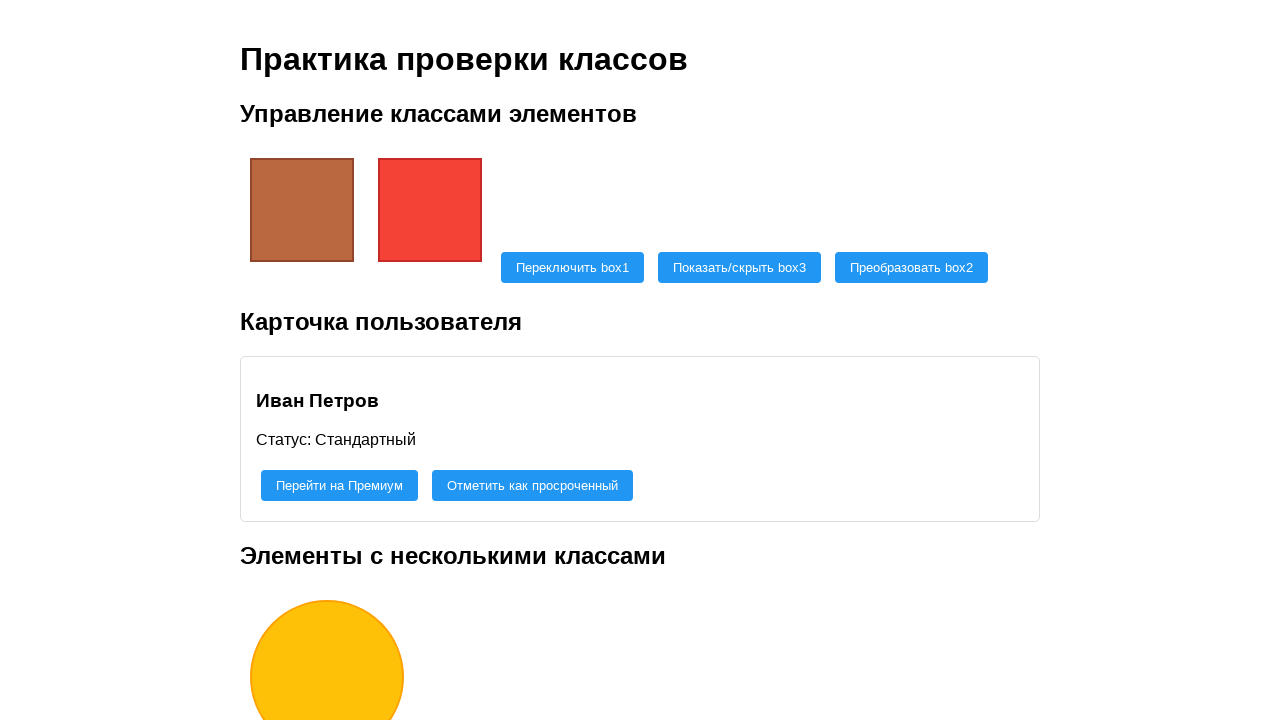

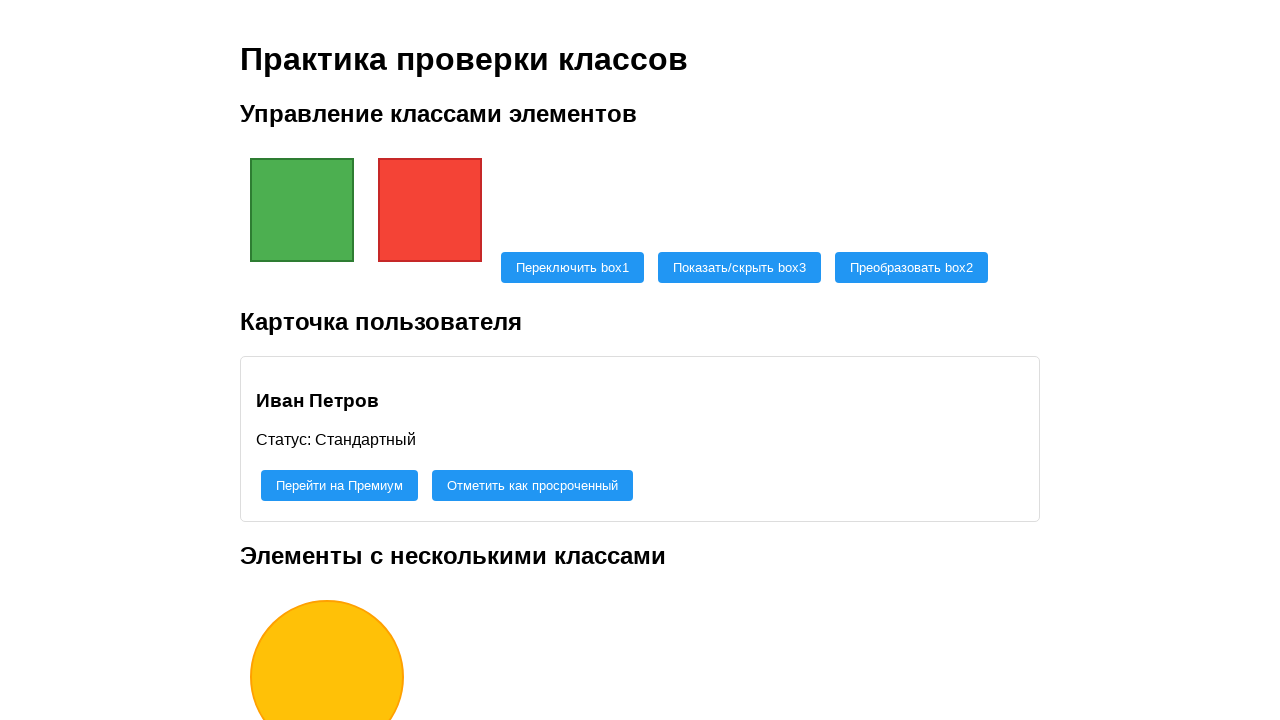